Navigates through NASA's exoplanet catalog pages and verifies that planet information cards are displayed with their details

Starting URL: https://science.nasa.gov/exoplanets/exoplanet-catalog/?pageno=1

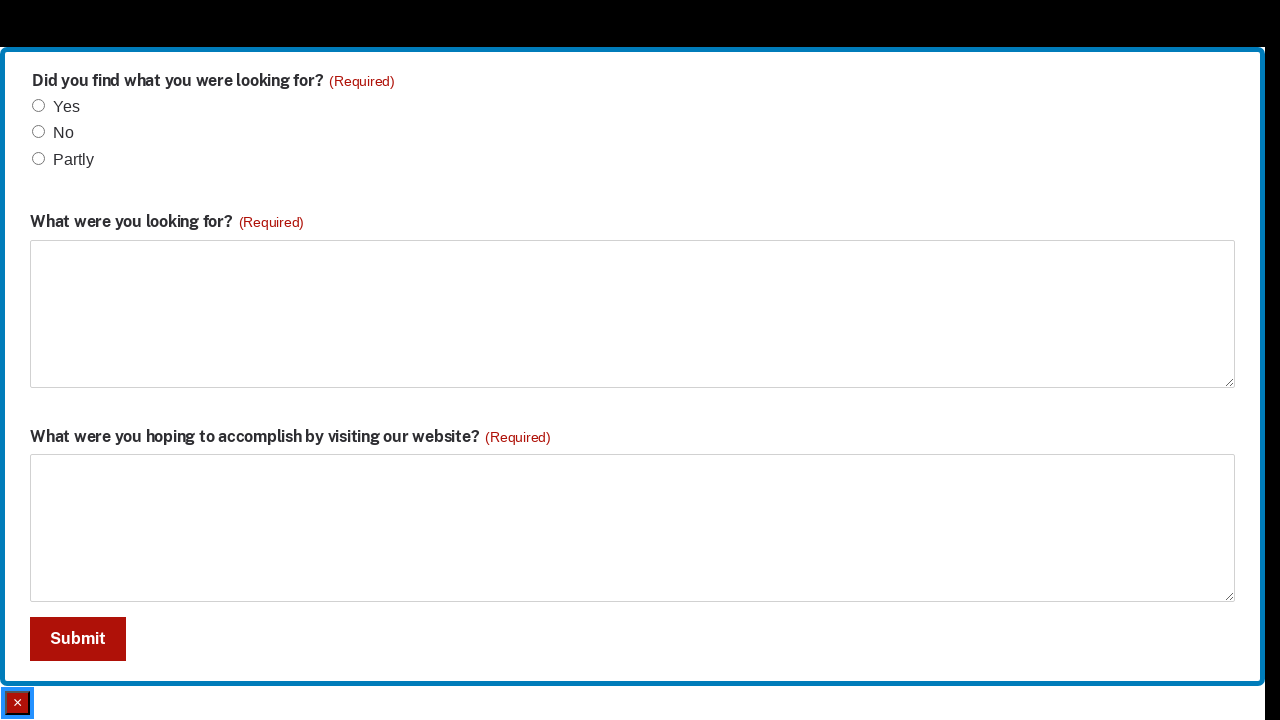

Waited for exoplanet content items to load on first page
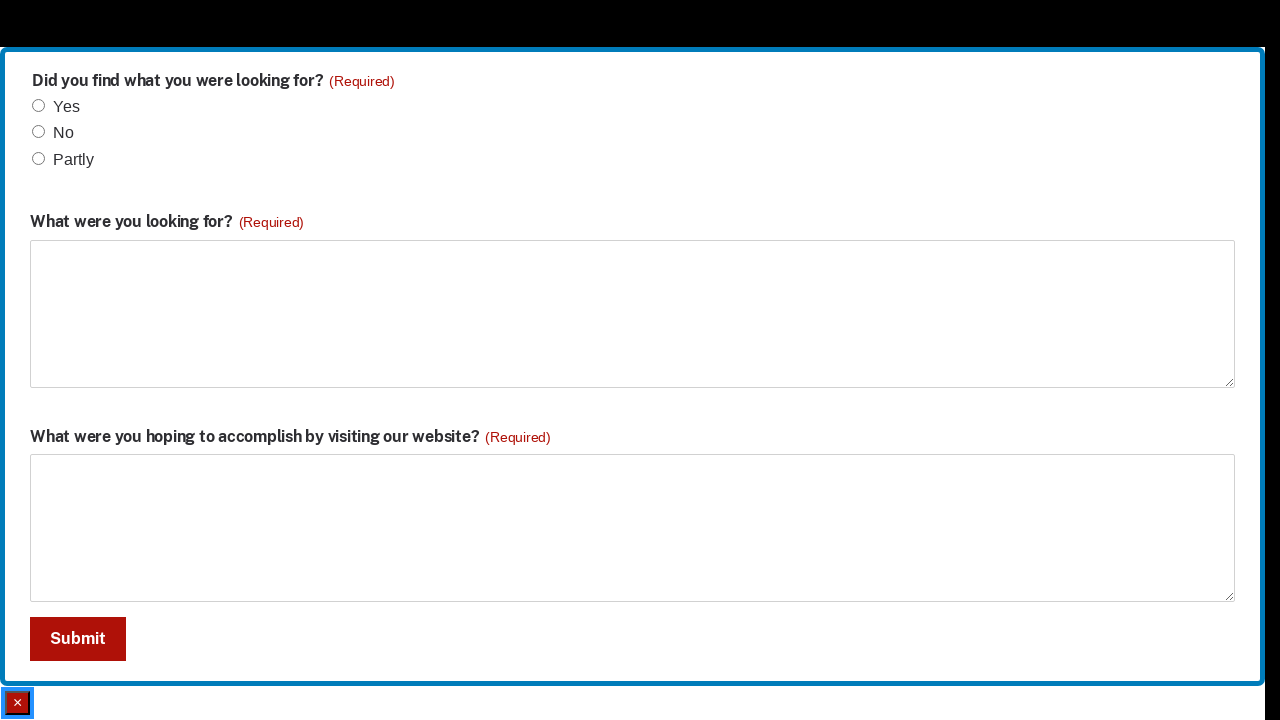

Navigated to exoplanet catalog page 2
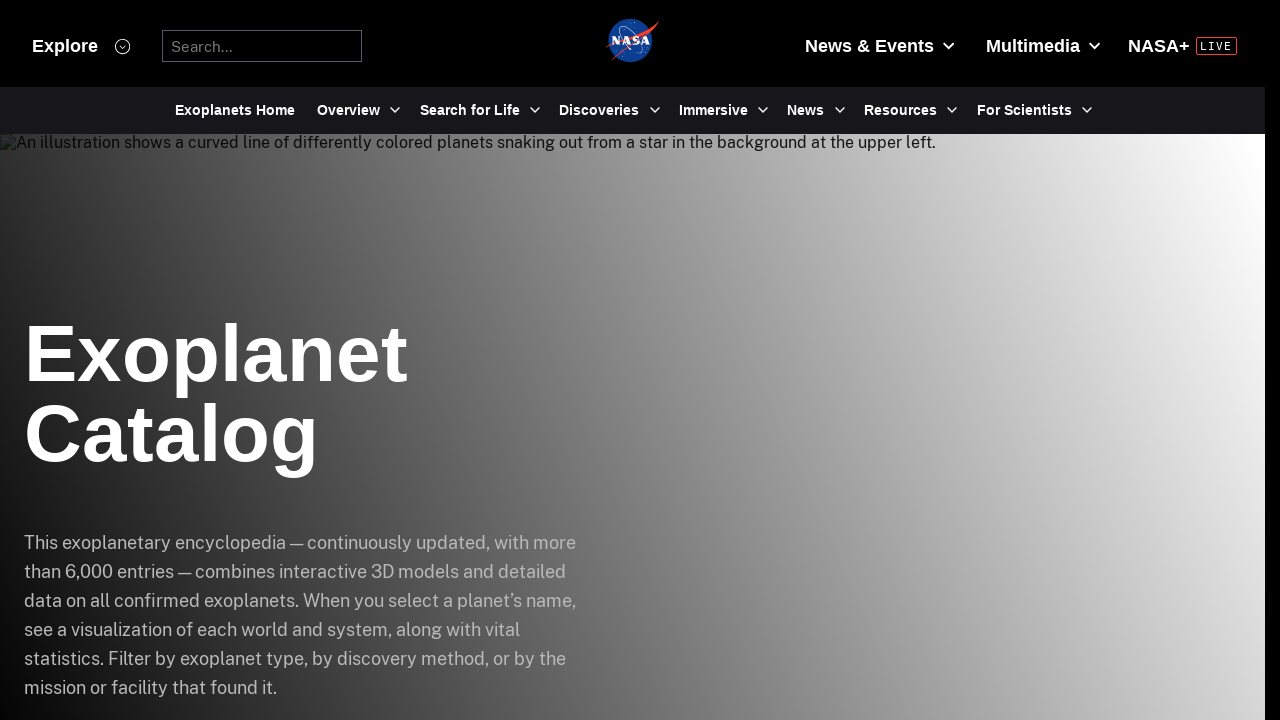

Verified planet information cards loaded on page 2
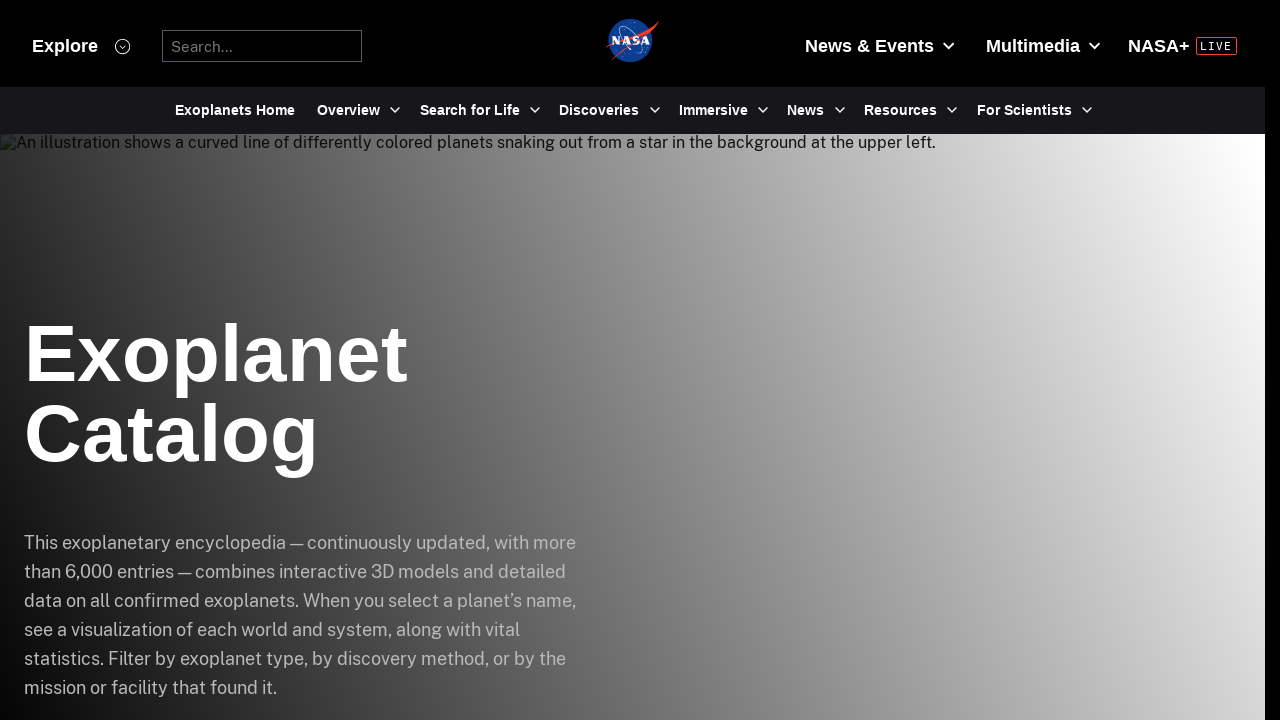

Navigated to exoplanet catalog page 3
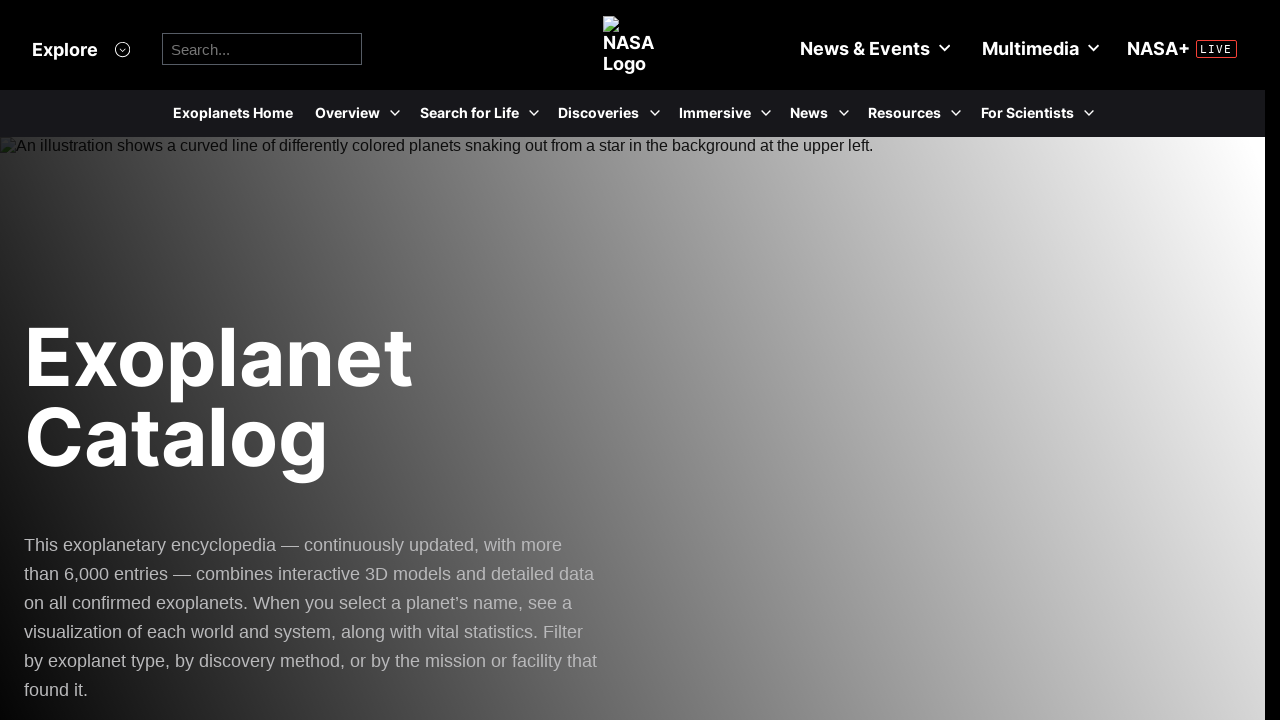

Verified planet information cards loaded on page 3
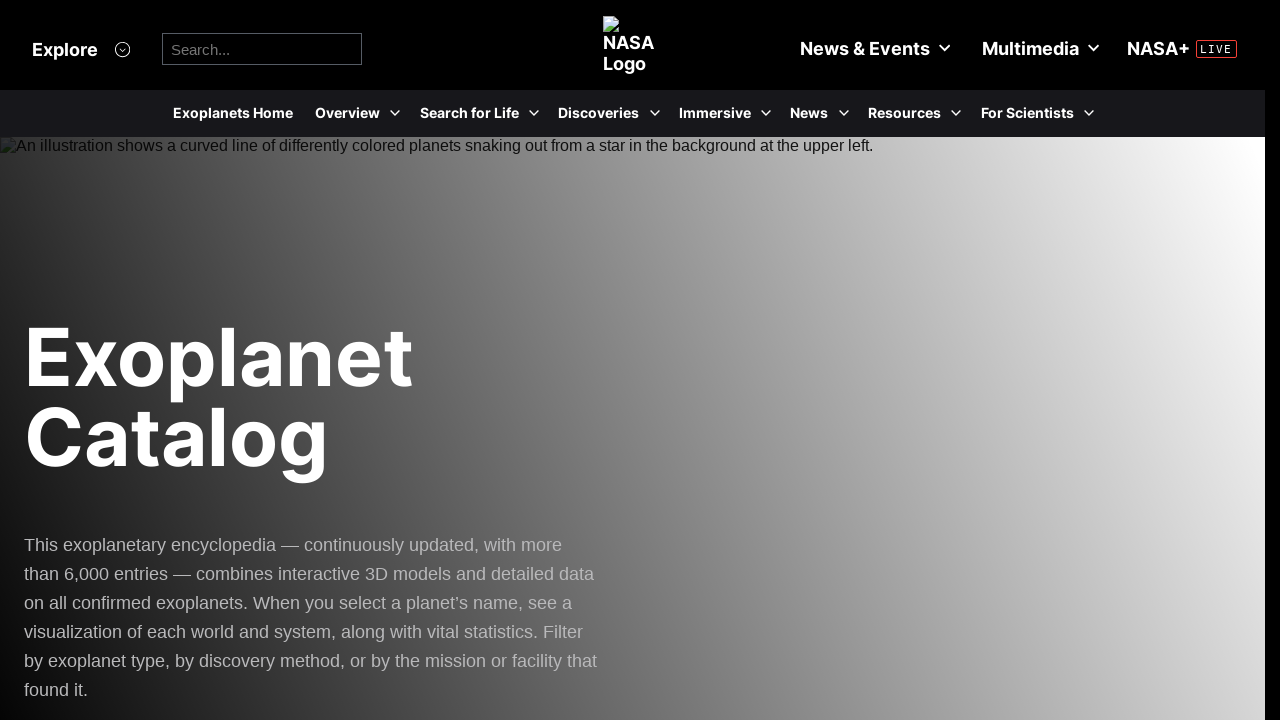

Navigated to exoplanet catalog page 4
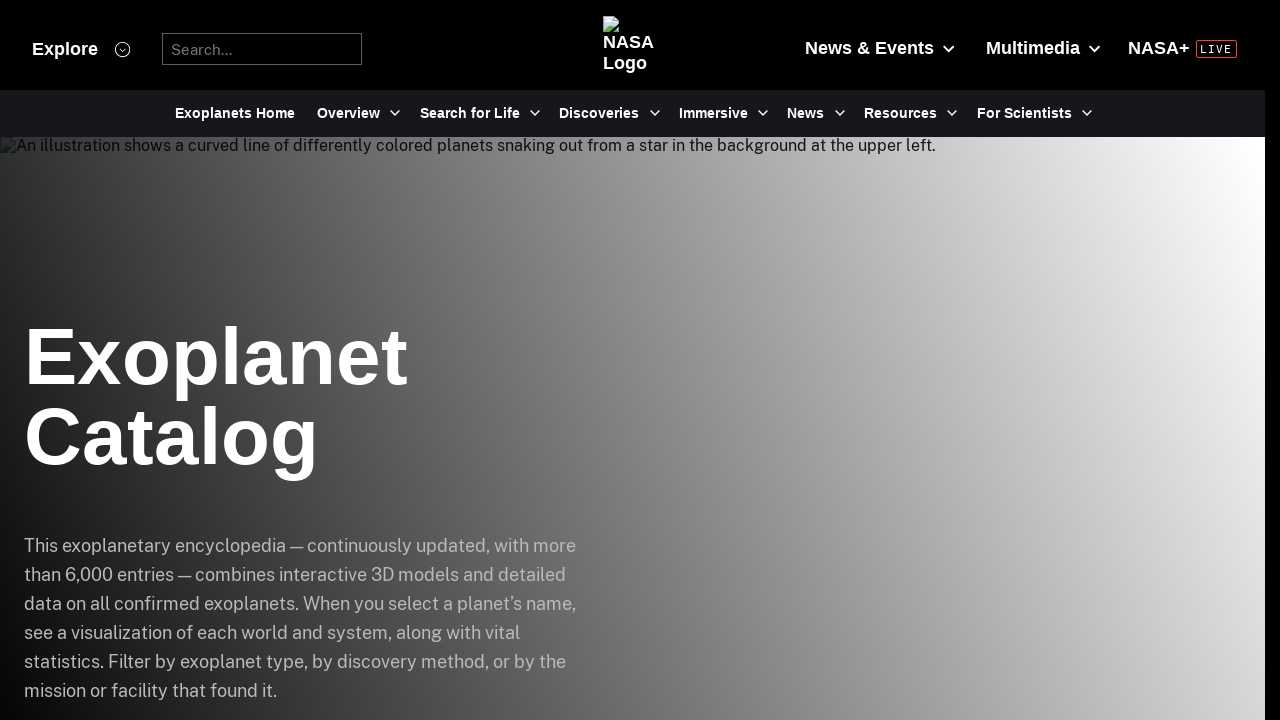

Verified planet information cards loaded on page 4
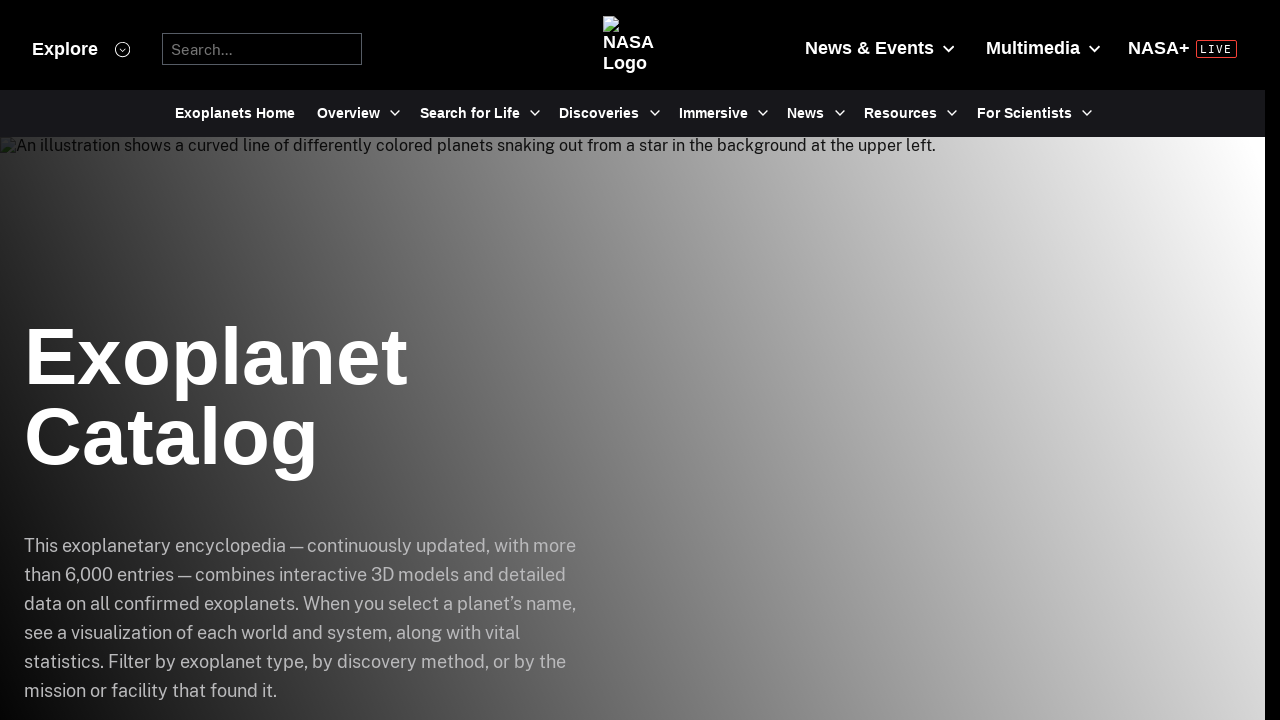

Navigated to exoplanet catalog page 5
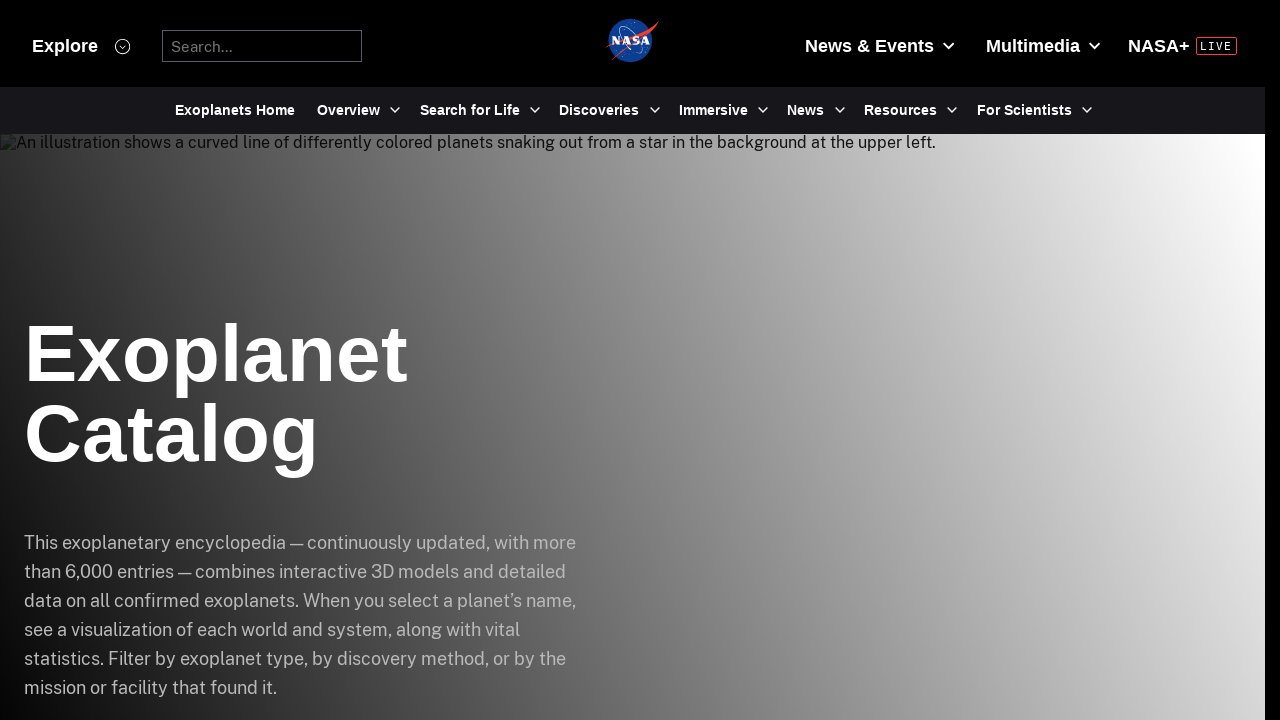

Verified planet information cards loaded on page 5
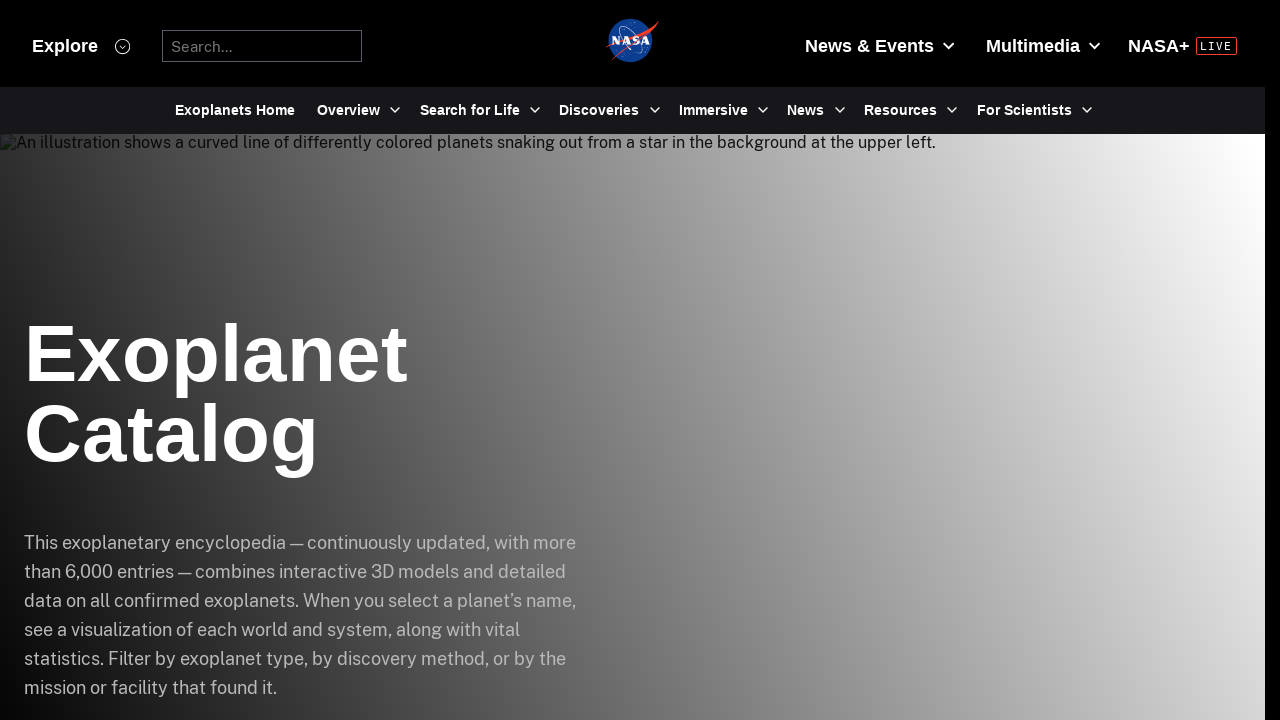

Navigated to exoplanet catalog page 6
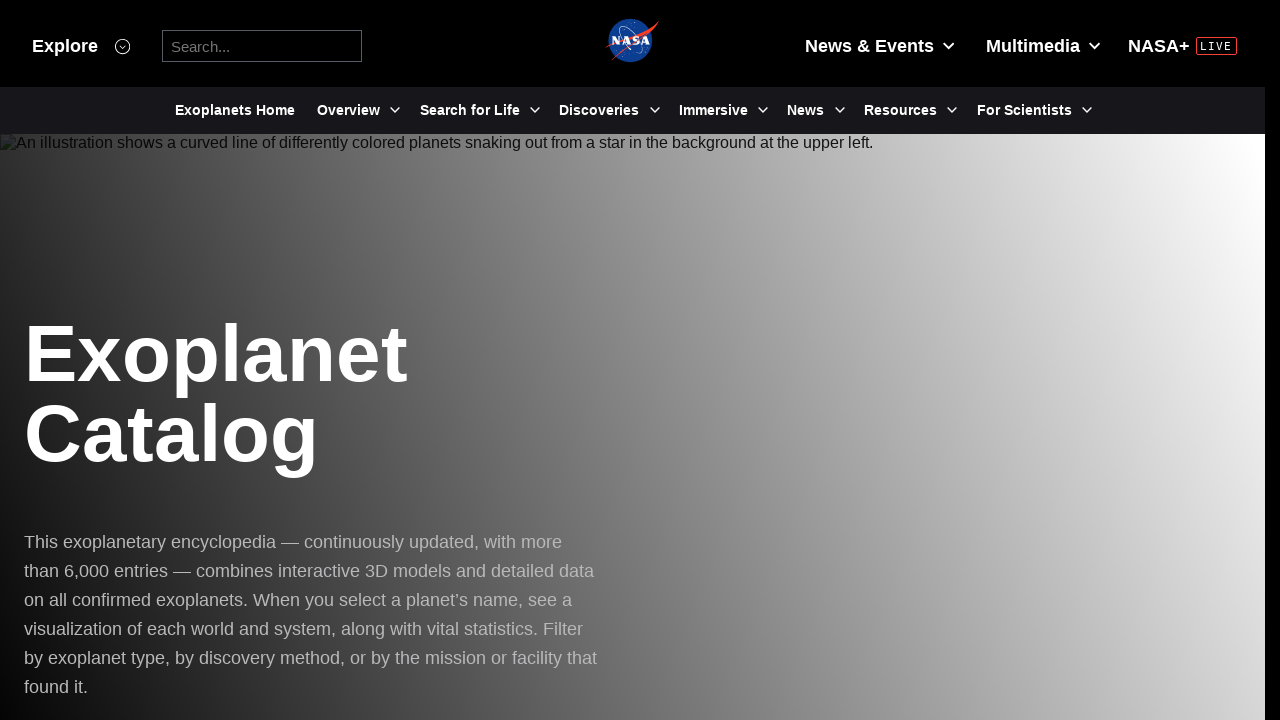

Verified planet information cards loaded on page 6
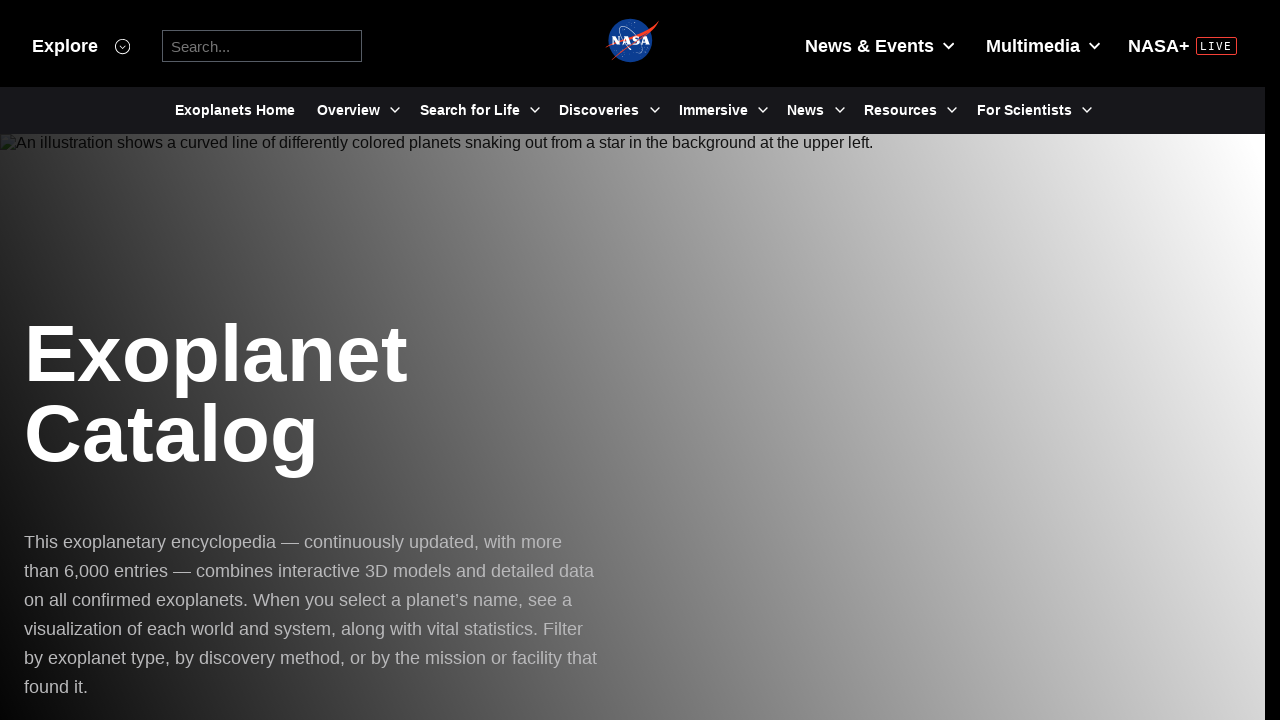

Navigated to exoplanet catalog page 7
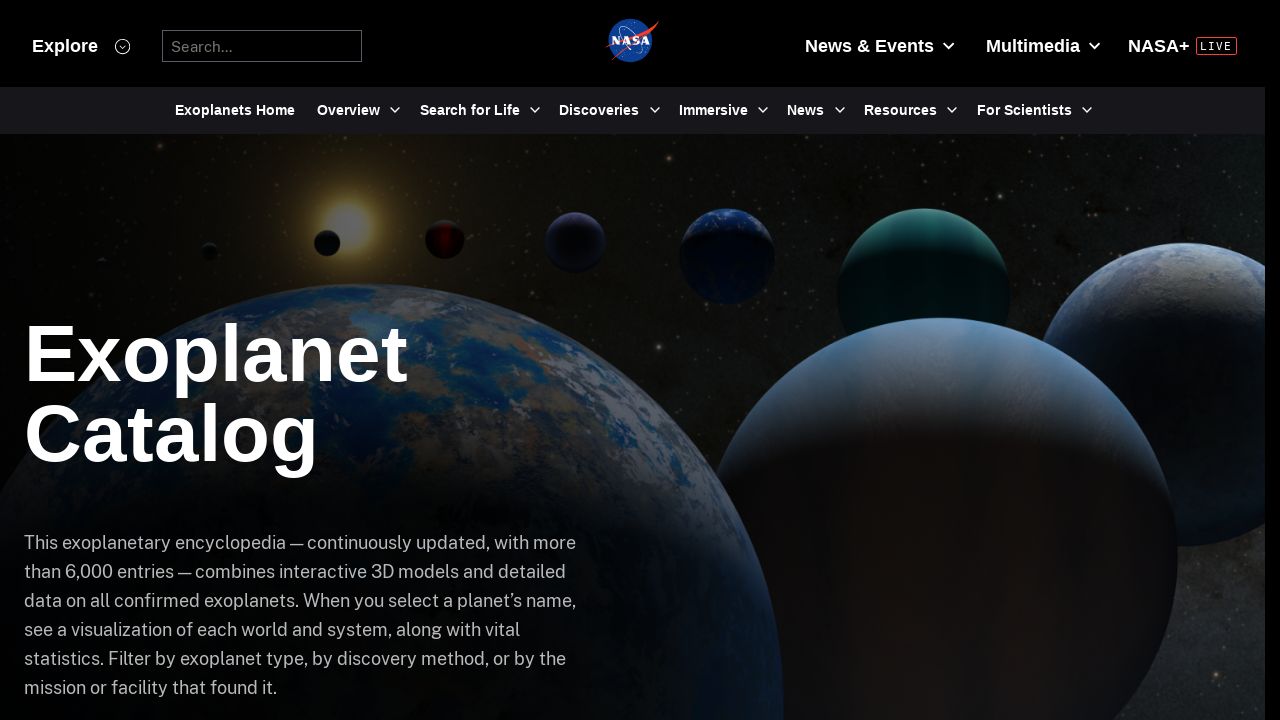

Verified planet information cards loaded on page 7
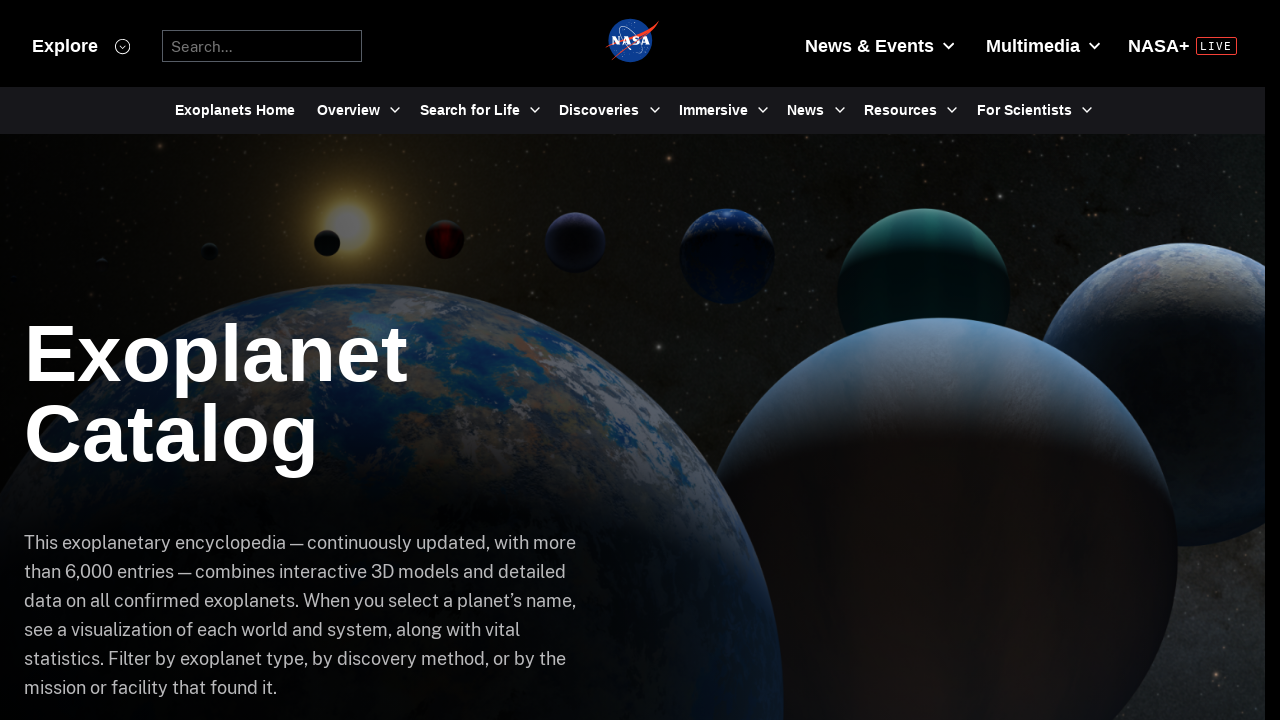

Navigated to exoplanet catalog page 8
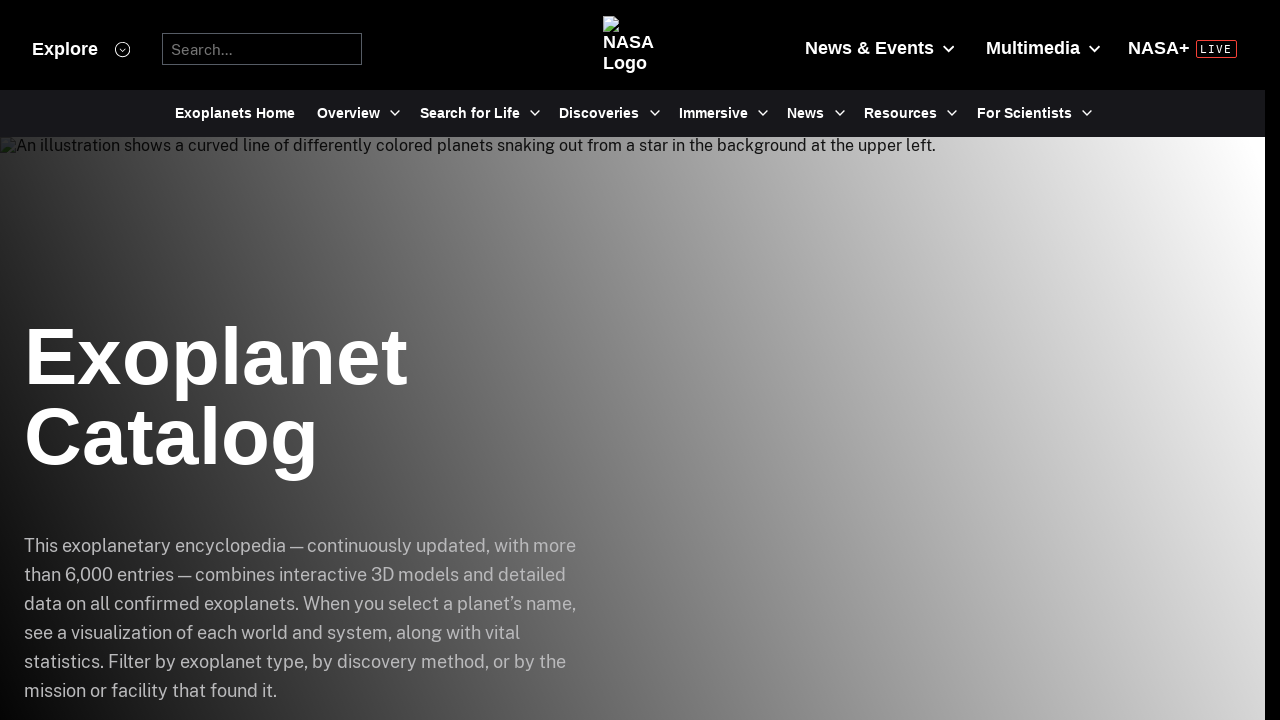

Verified planet information cards loaded on page 8
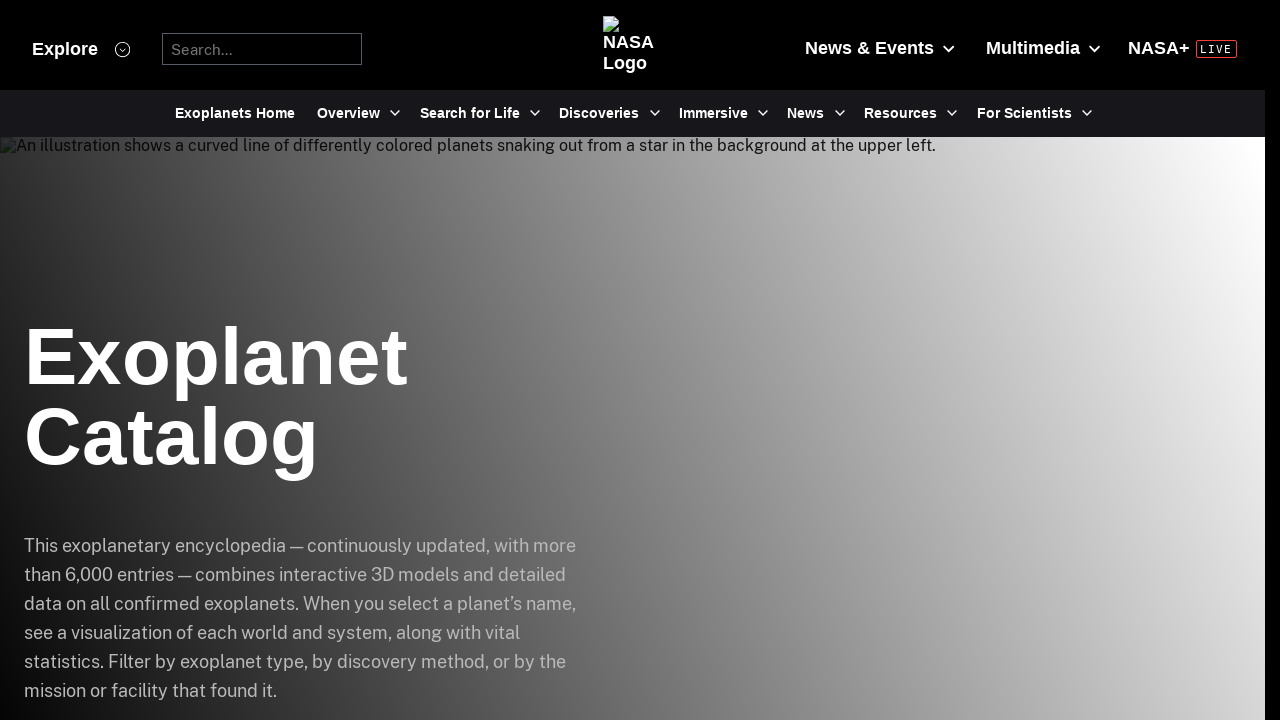

Navigated to exoplanet catalog page 9
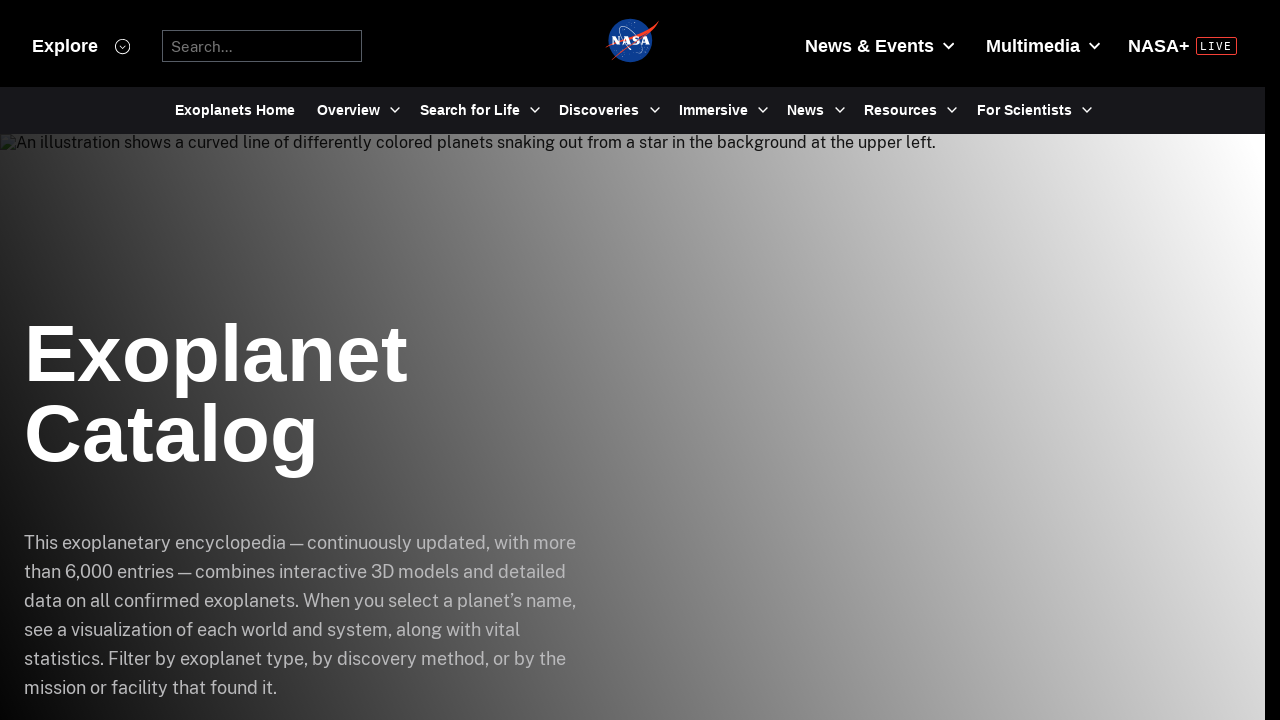

Verified planet information cards loaded on page 9
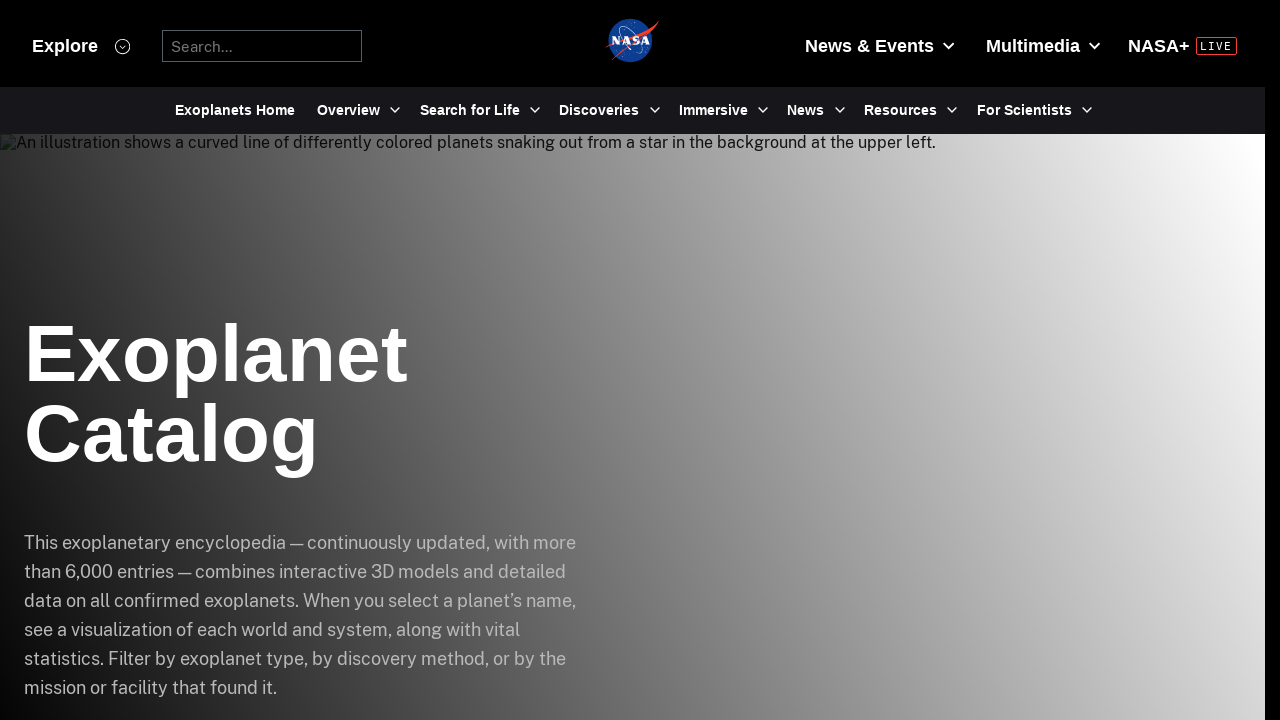

Navigated to exoplanet catalog page 10
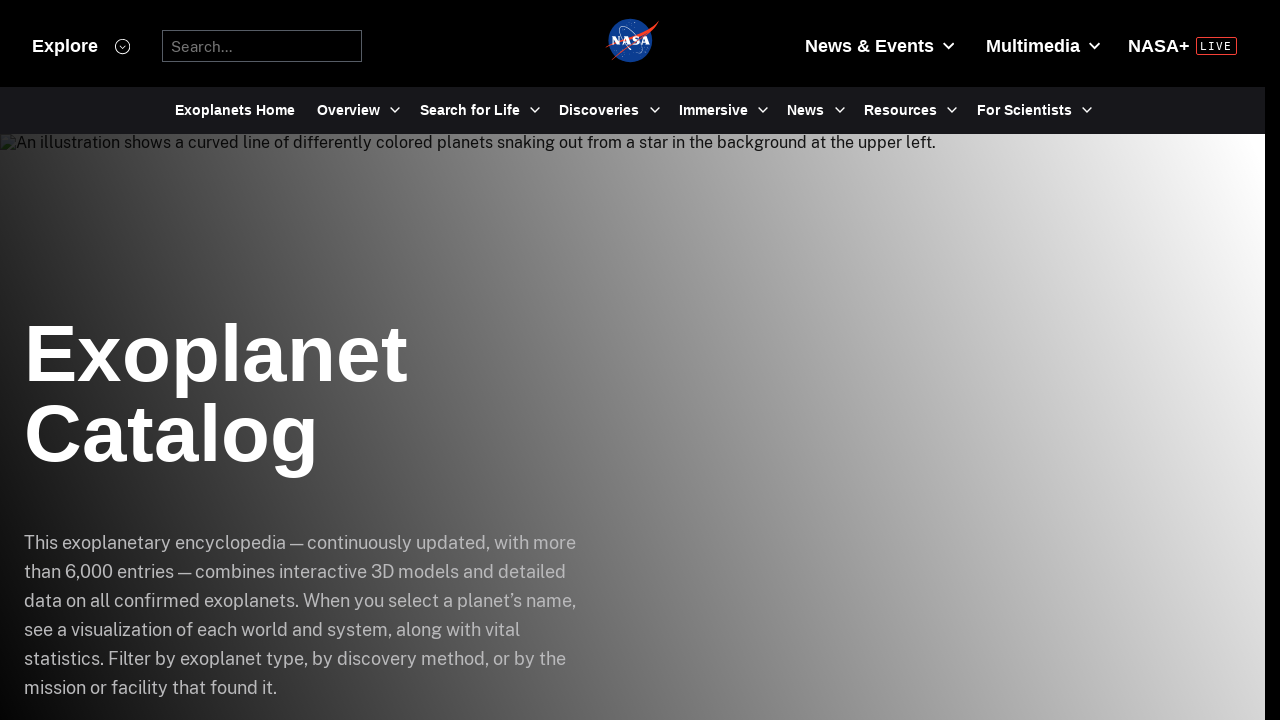

Verified planet information cards loaded on page 10
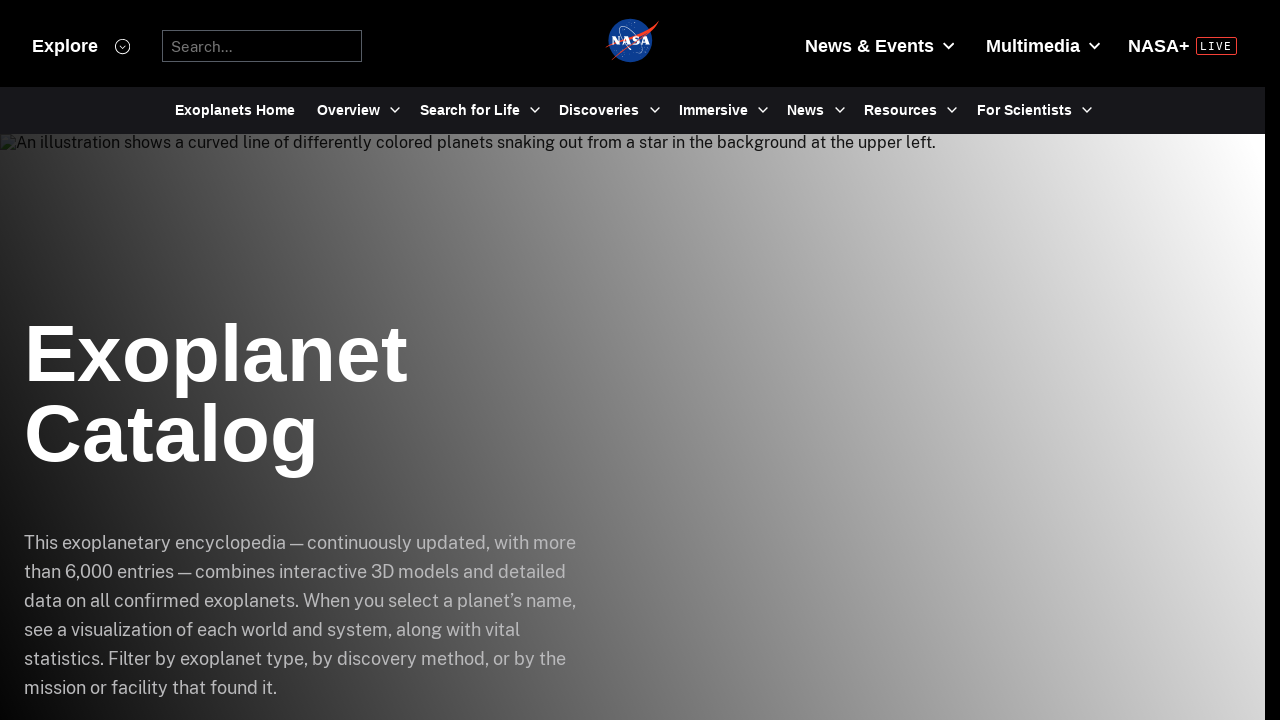

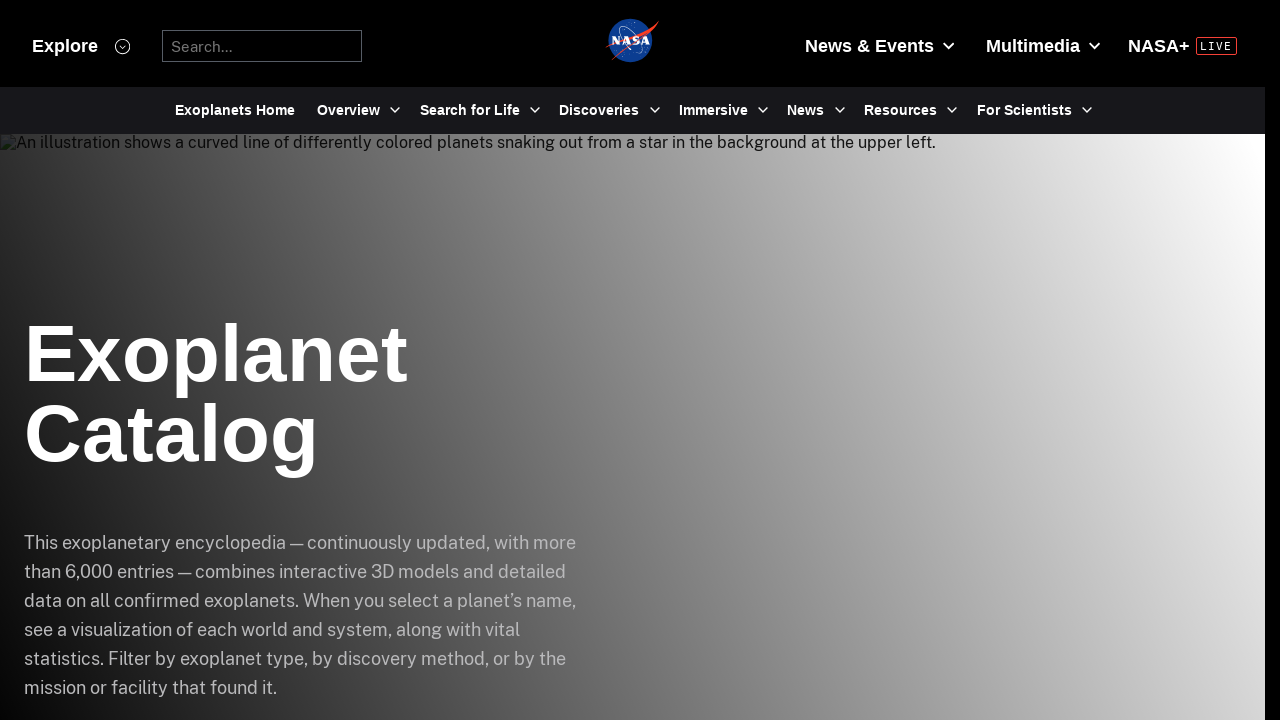